Navigates to the Selenium practice page on TutorialsPoint. The script only loads the page without performing any additional interactions.

Starting URL: https://www.tutorialspoint.com/selenium/practice/selenium_automation_practice.php

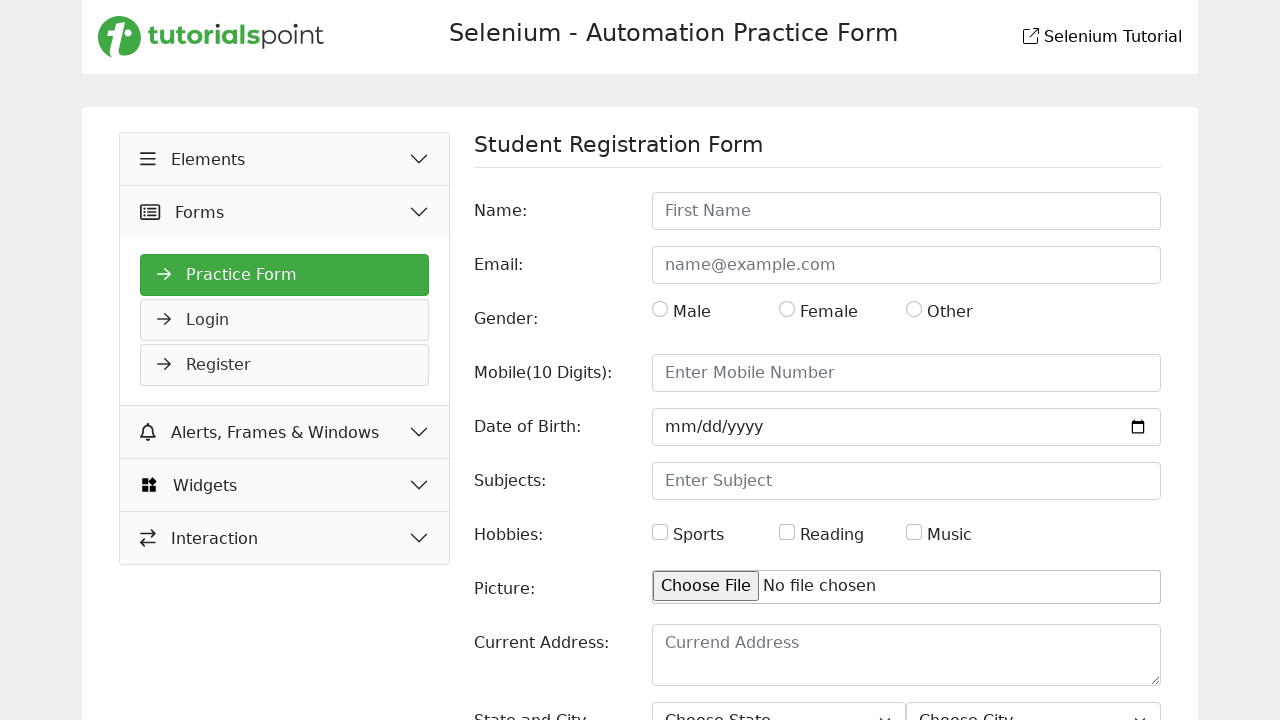

Waited for page to reach domcontentloaded state
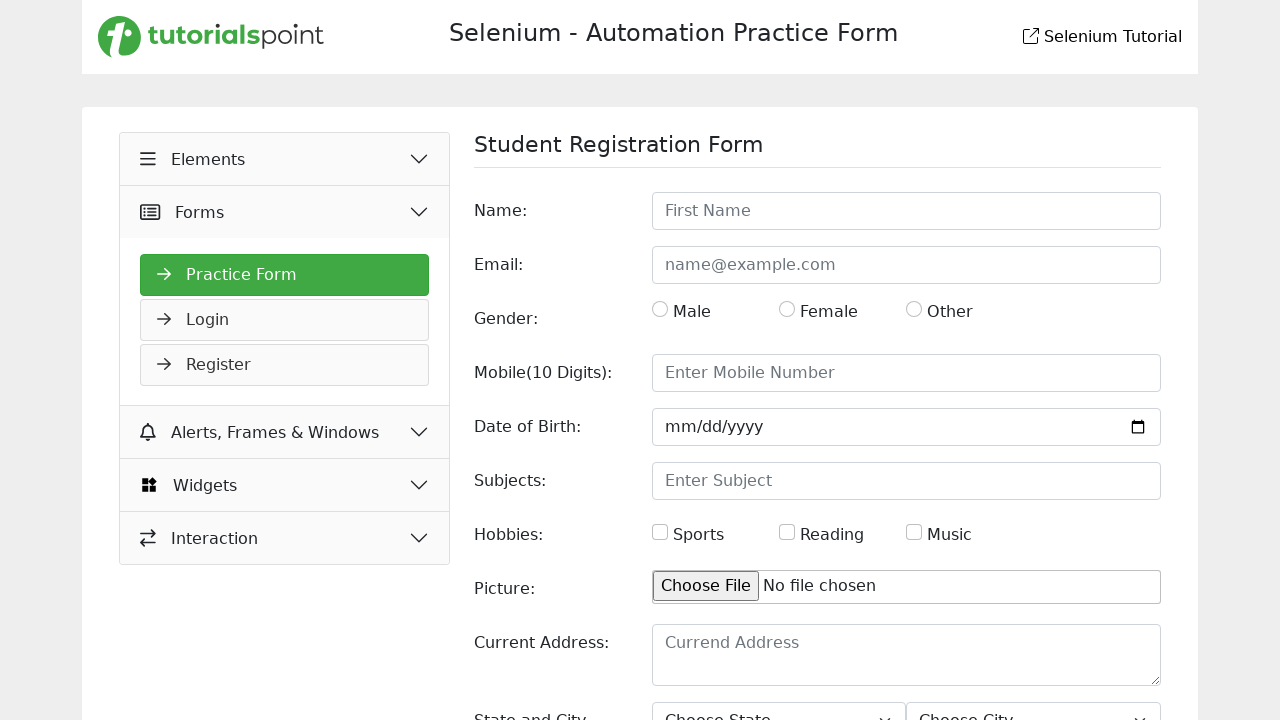

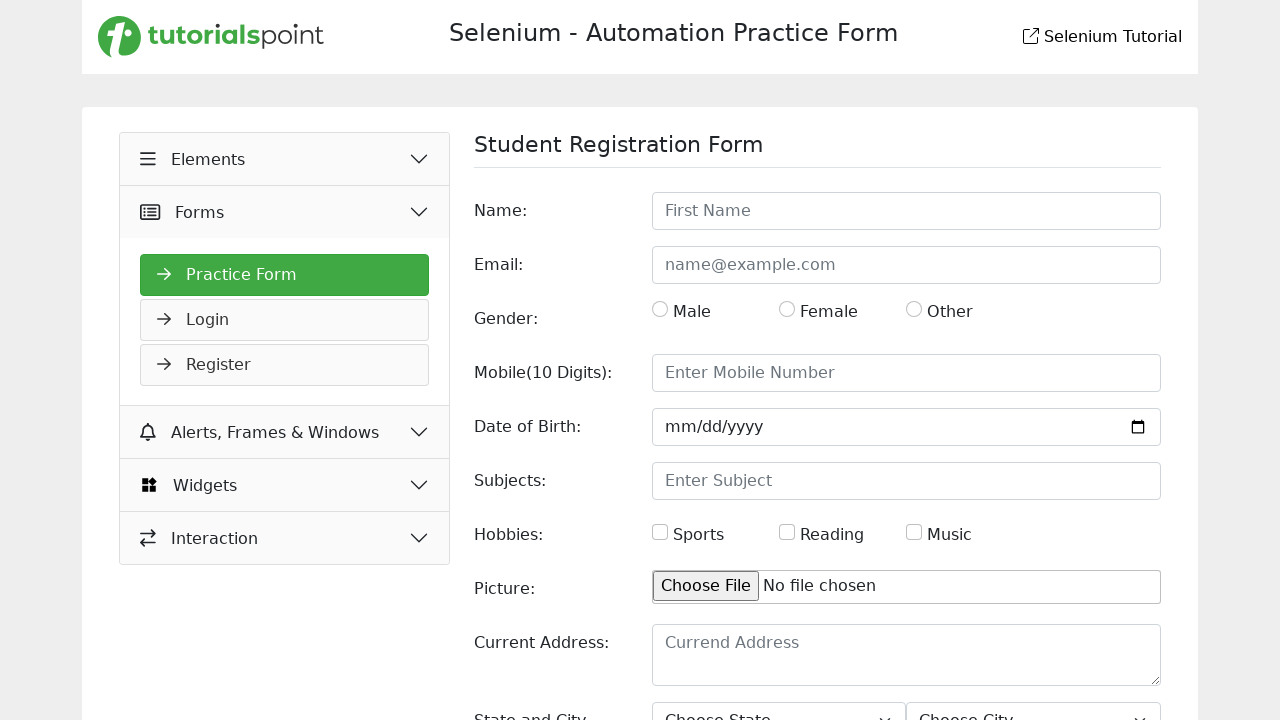